Tests slider widget functionality by moving the slider to various positions (50, 80, 80, 20, 0) to verify slider interaction works correctly.

Starting URL: https://seleniumui.moderntester.pl/slider.php

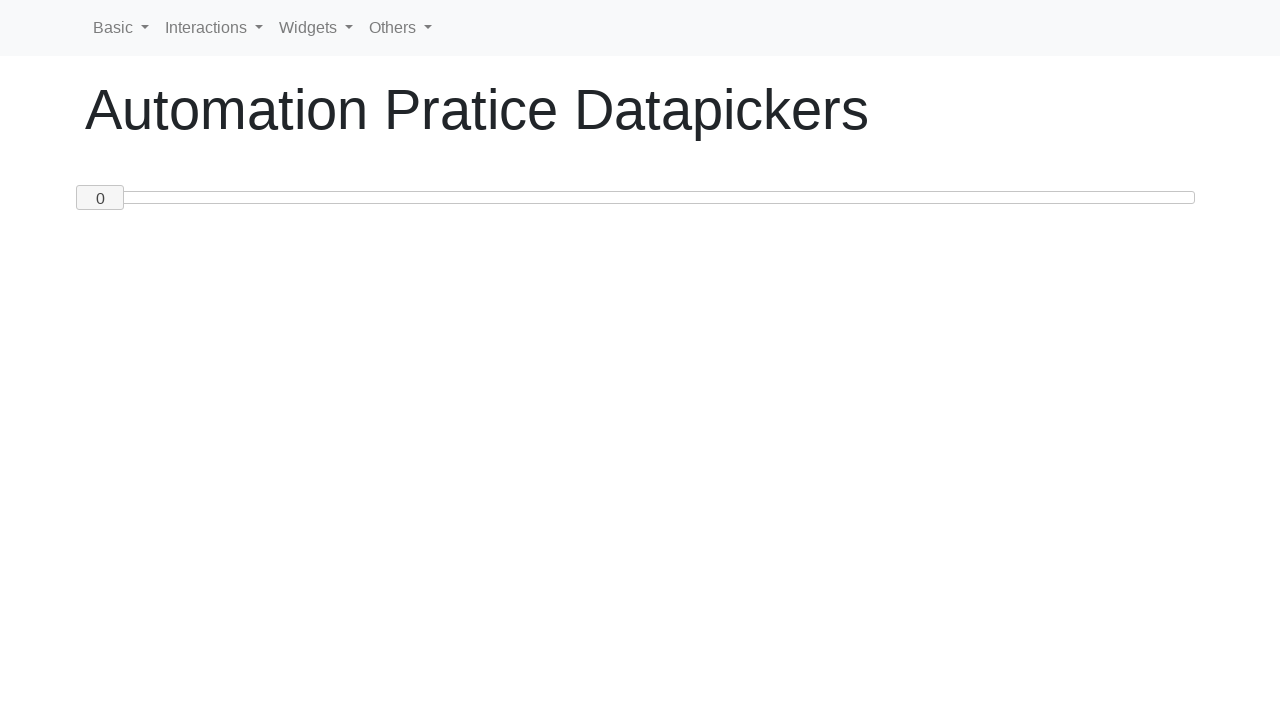

Waited for slider handle to be present
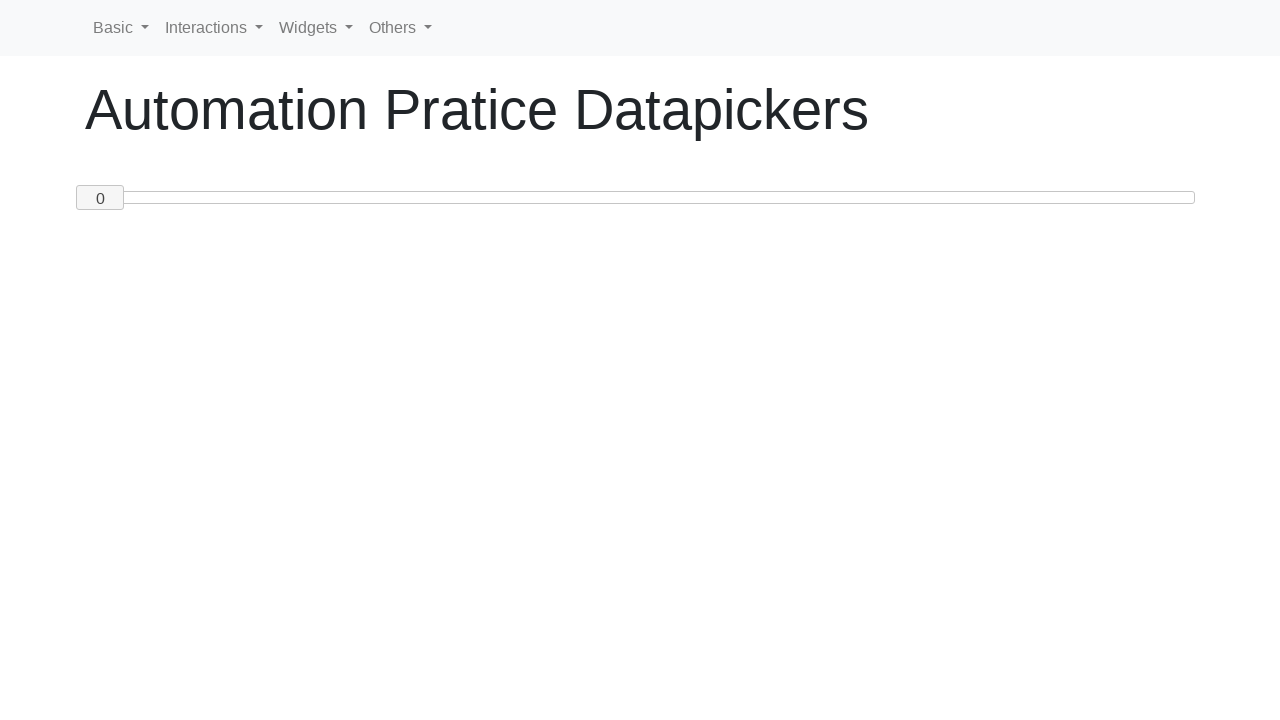

Retrieved slider track bounding box for position calculations
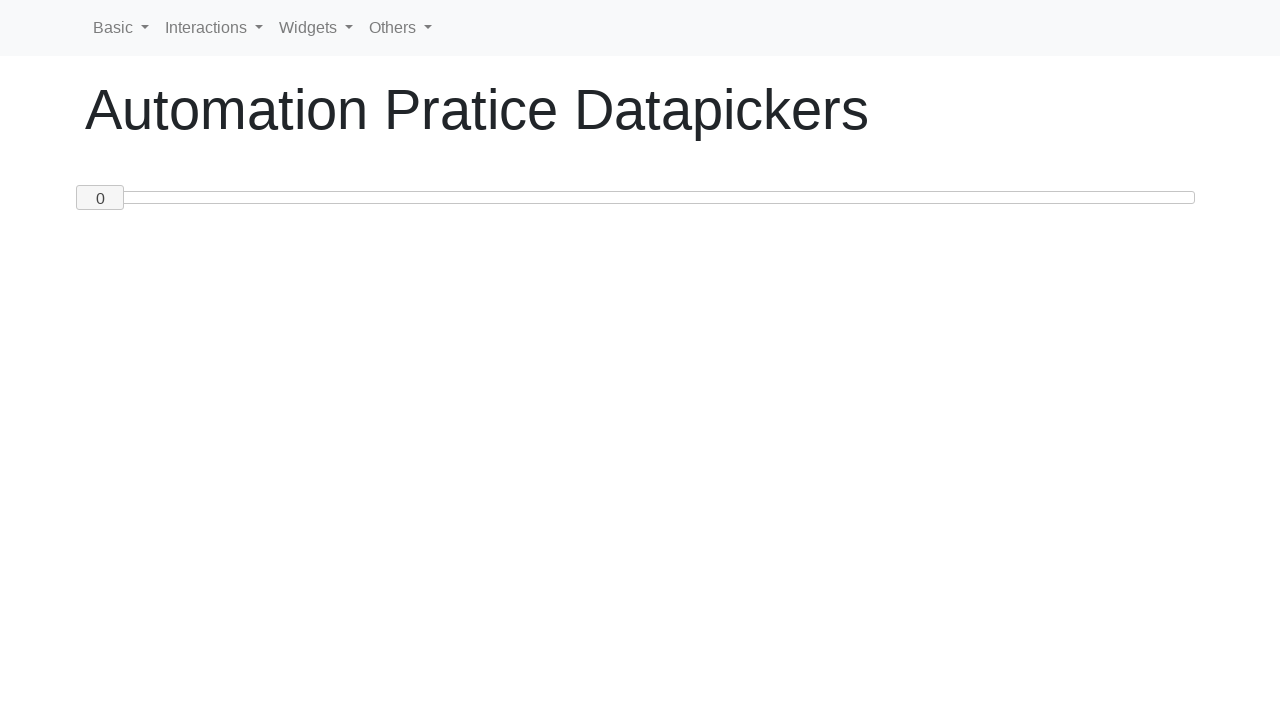

Moved slider to 50% position at (641, 198)
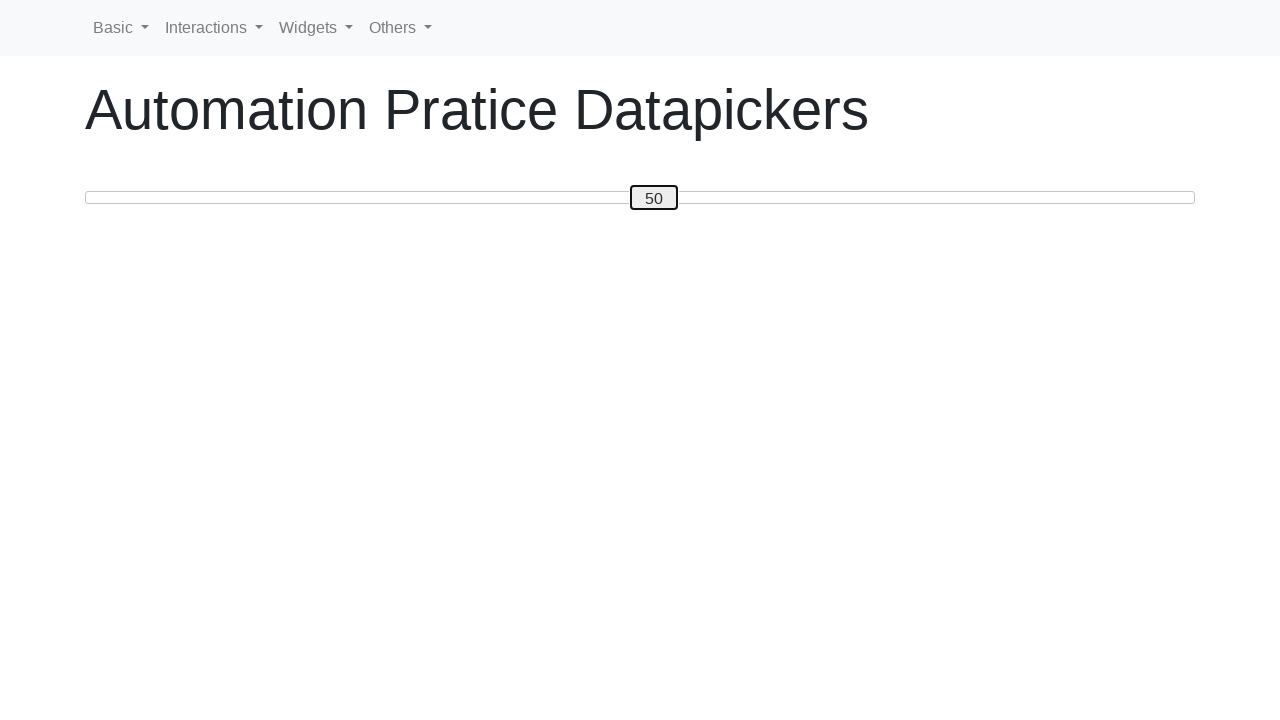

Moved slider to 80% position at (974, 198)
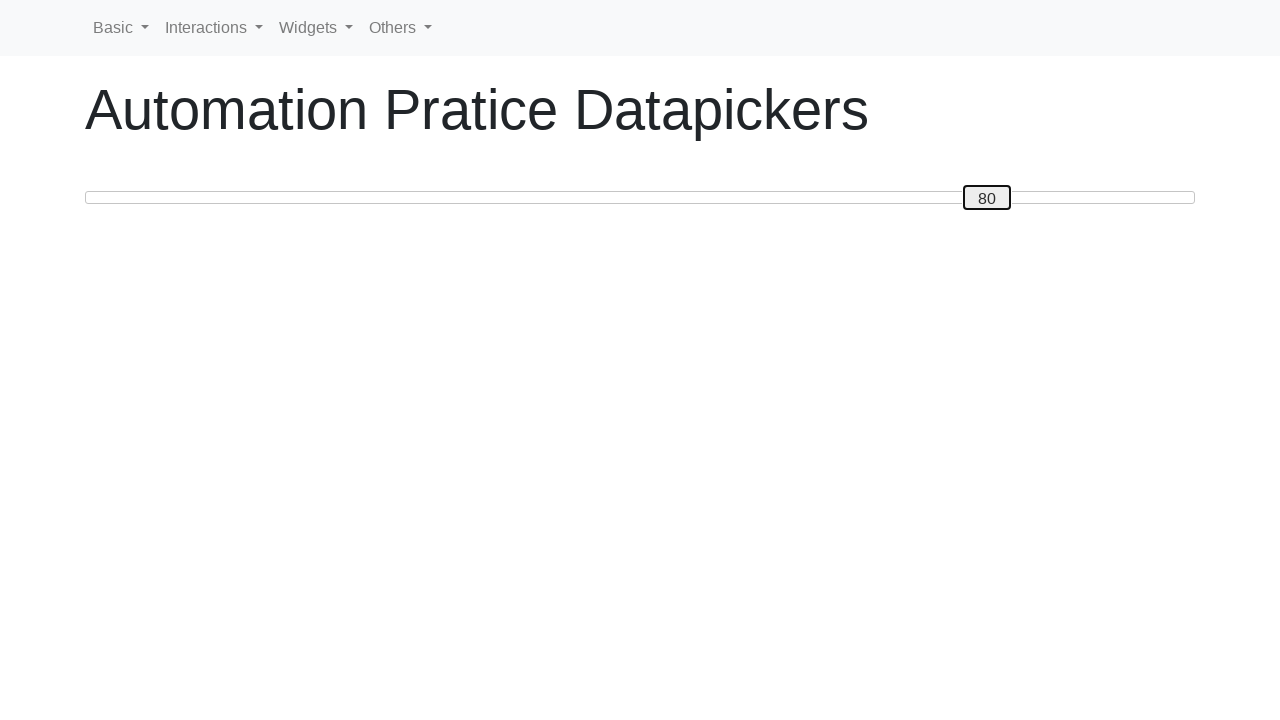

Moved slider to 80% position again at (974, 198)
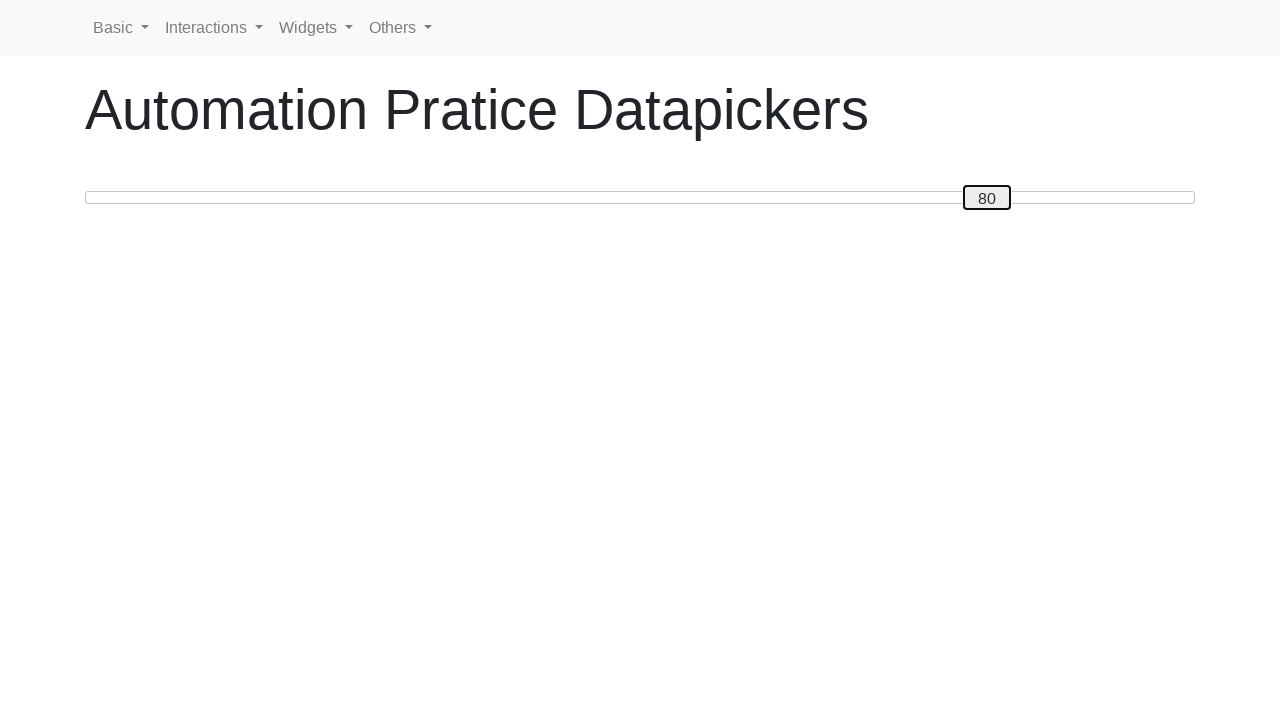

Moved slider to 20% position at (308, 198)
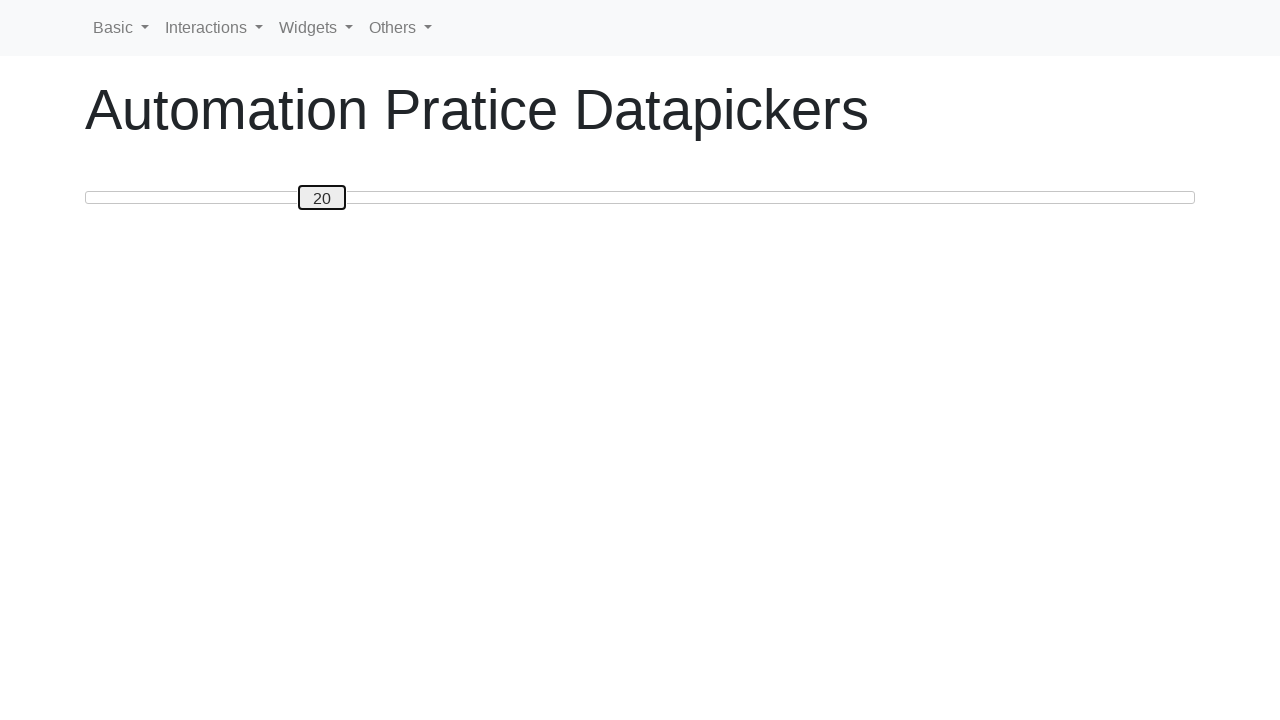

Moved slider to 0% position at (86, 198)
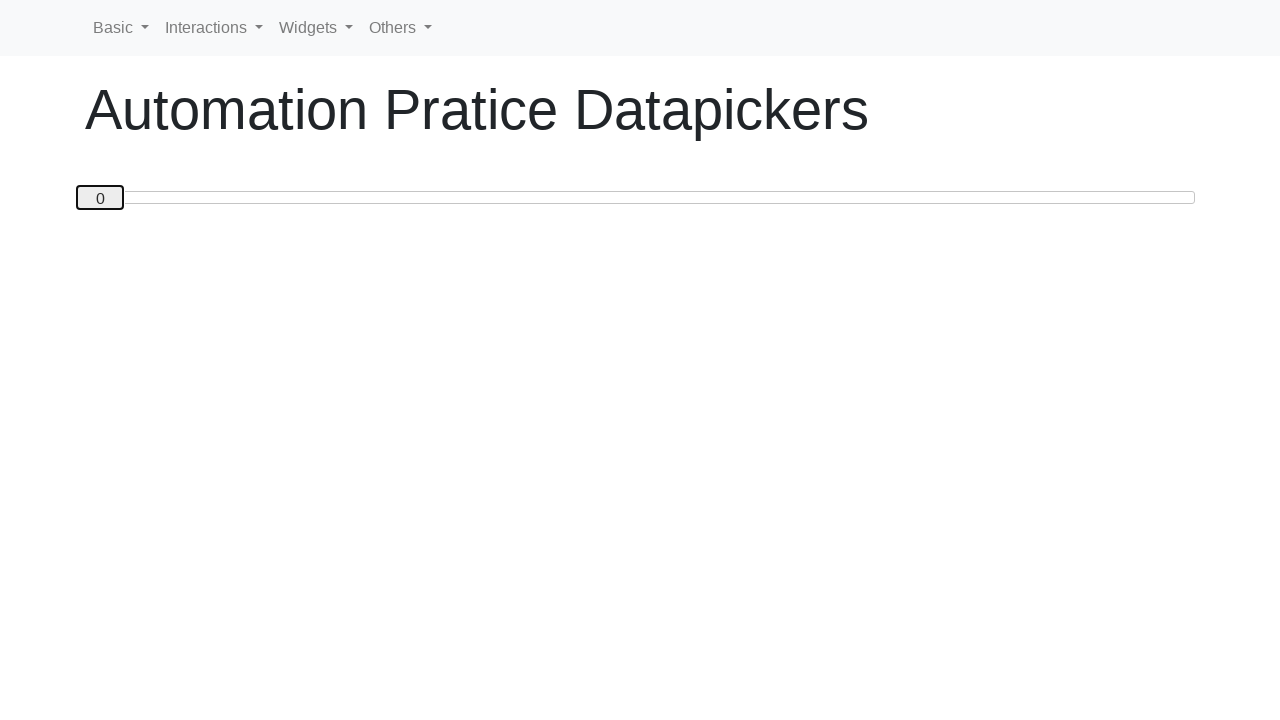

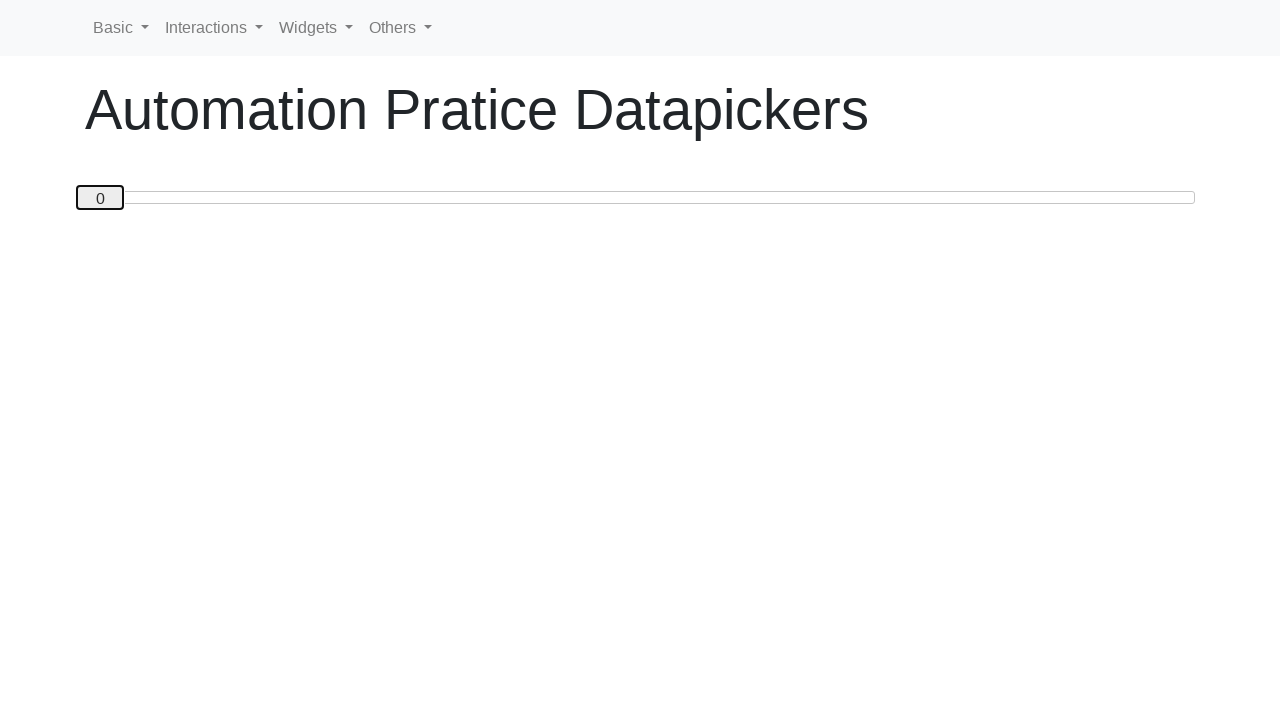